Tests a form submission on the Sauce Labs guinea pig test page by entering comments, submitting the form, verifying the comments appear, and then clicking a link to navigate to another page section.

Starting URL: http://saucelabs.com/test/guinea-pig

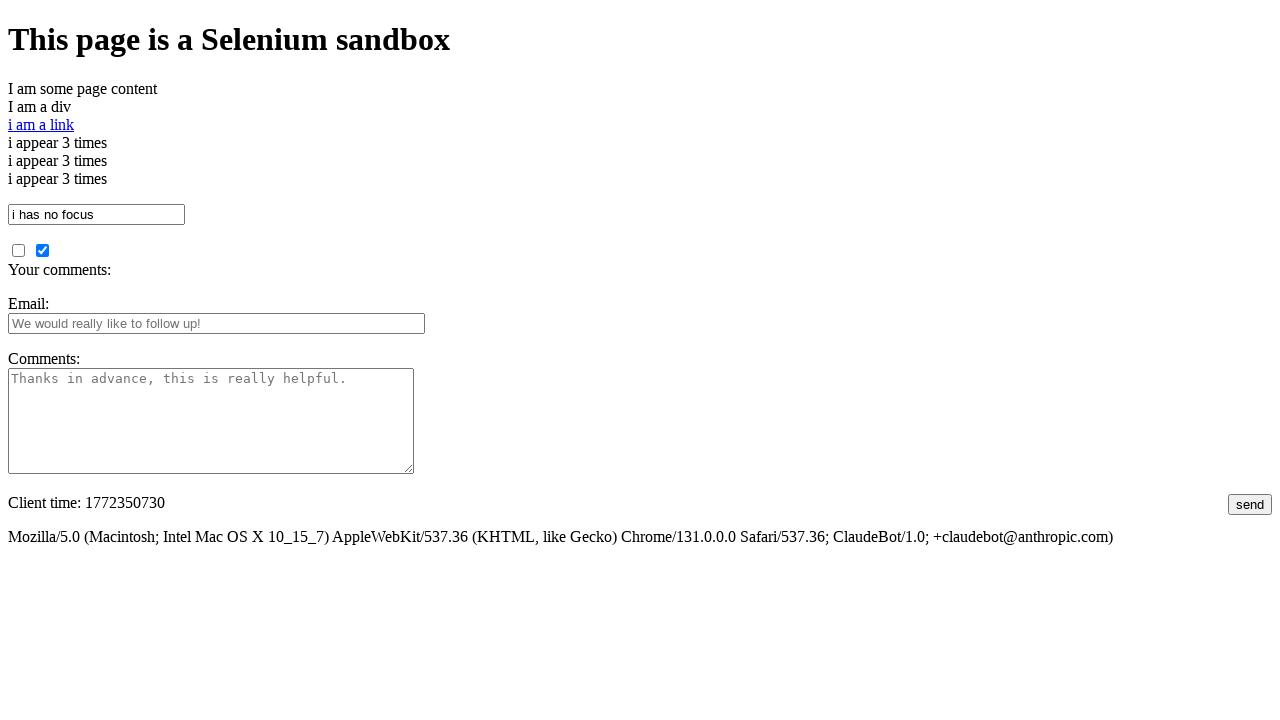

Filled comments field with test message on #comments
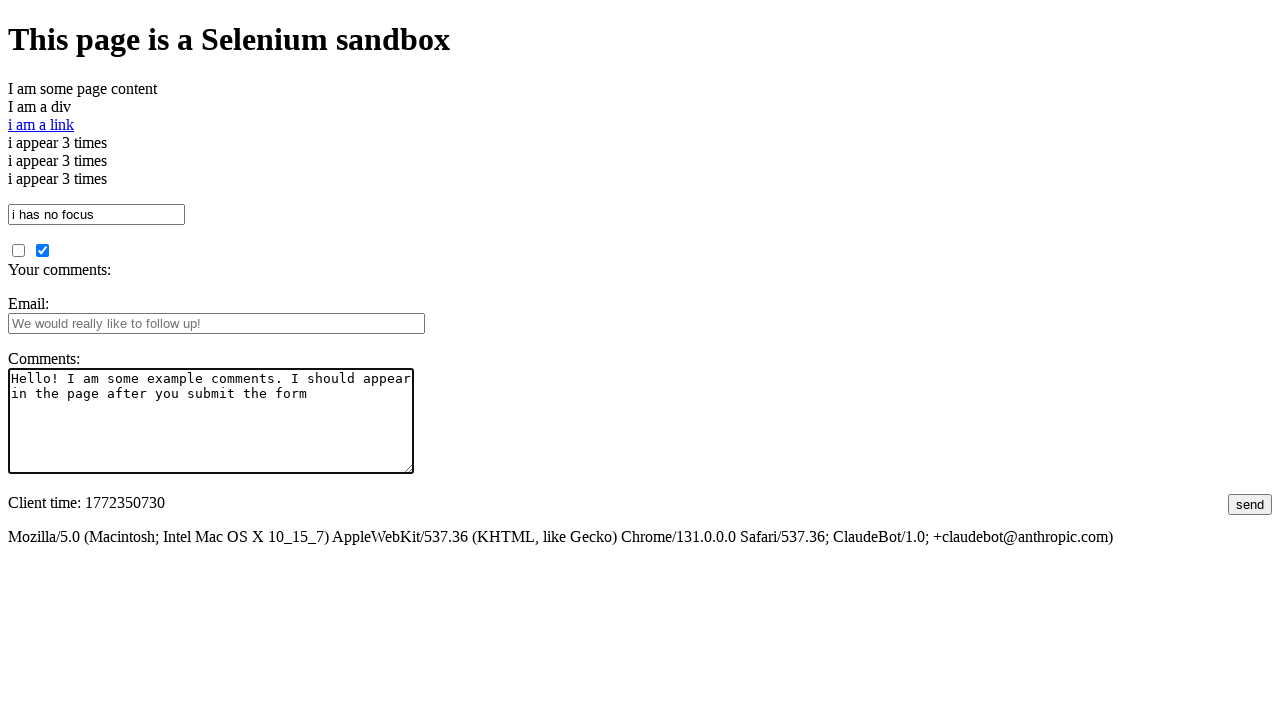

Clicked submit button to submit form at (1250, 504) on #submit
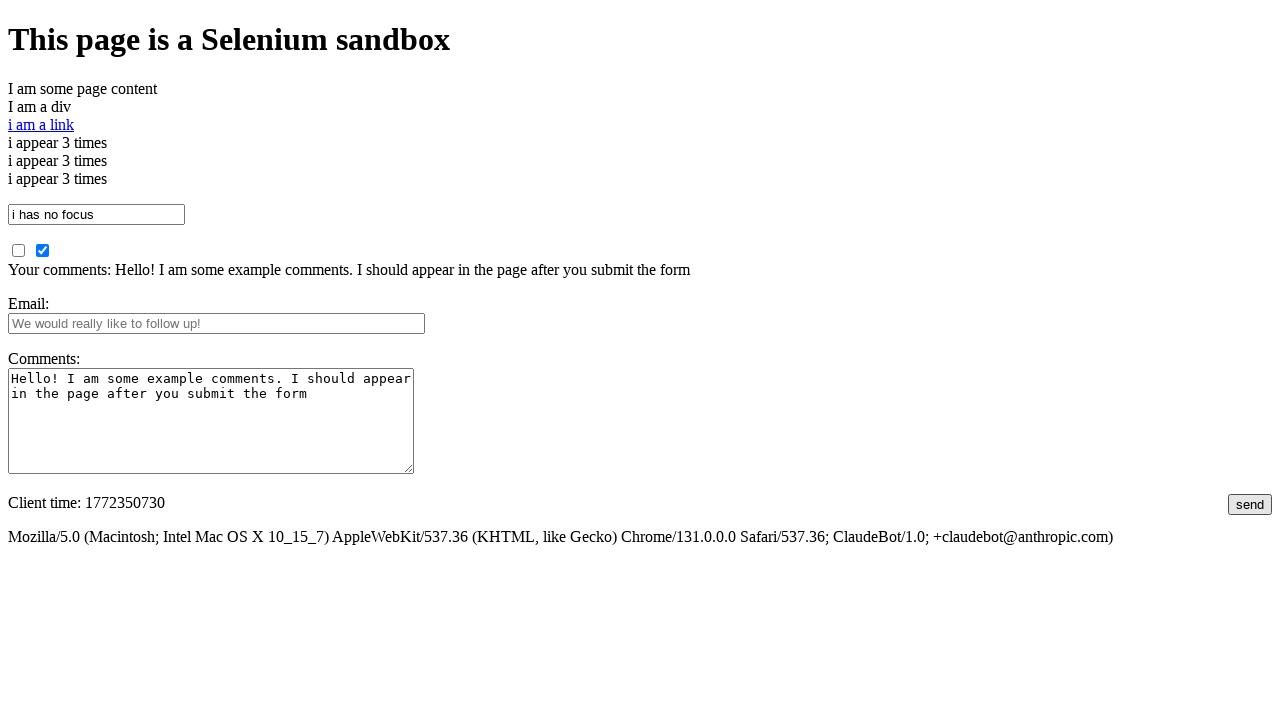

Waited for comments to appear on page
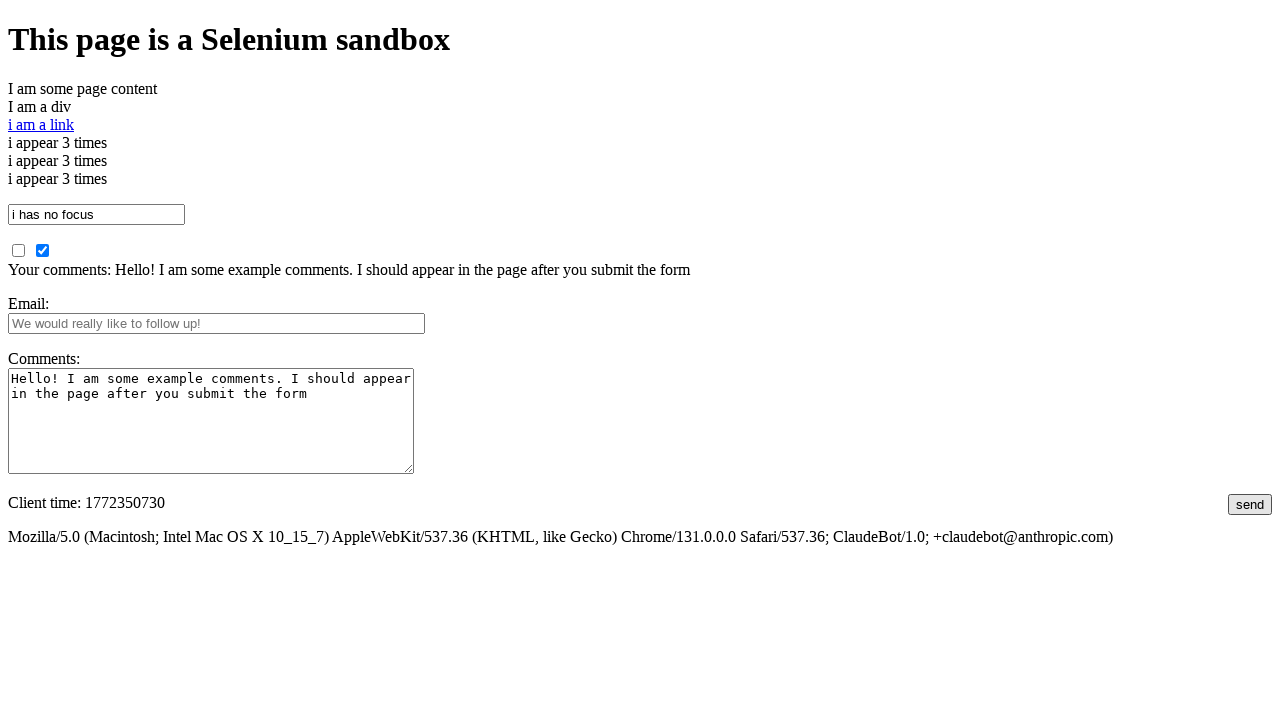

Located comments element
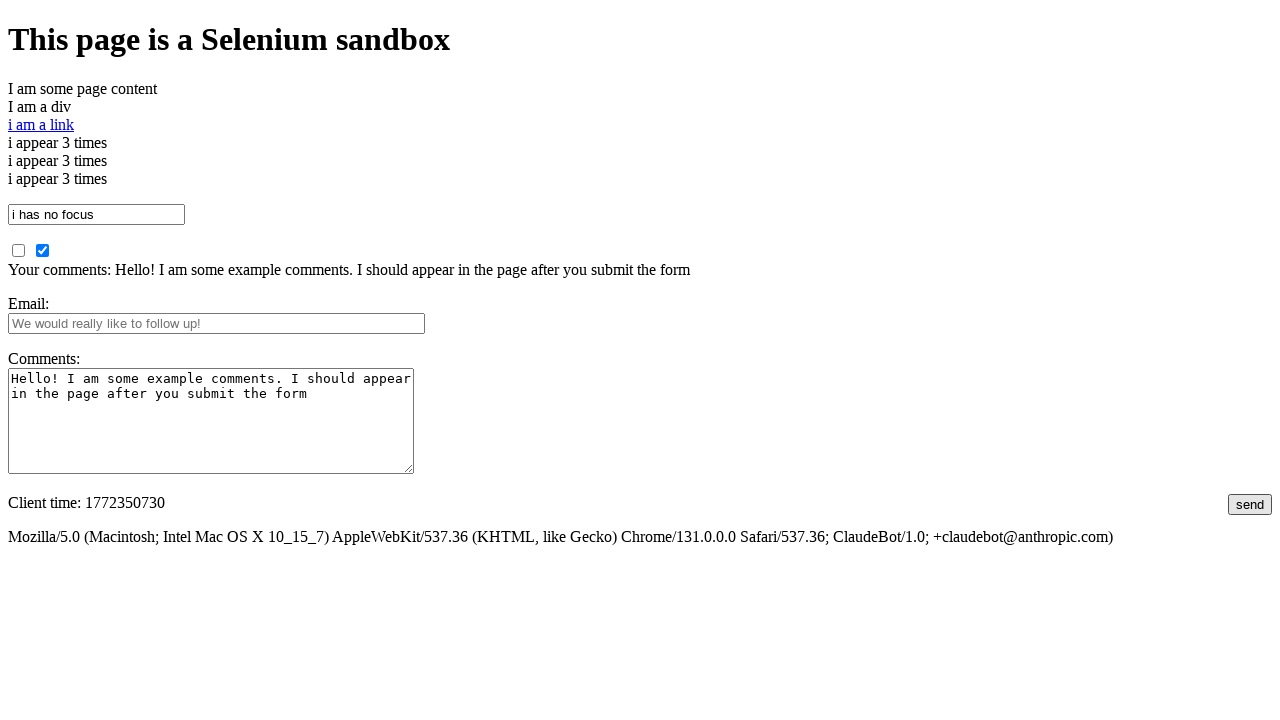

Verified submitted comments appear correctly on page
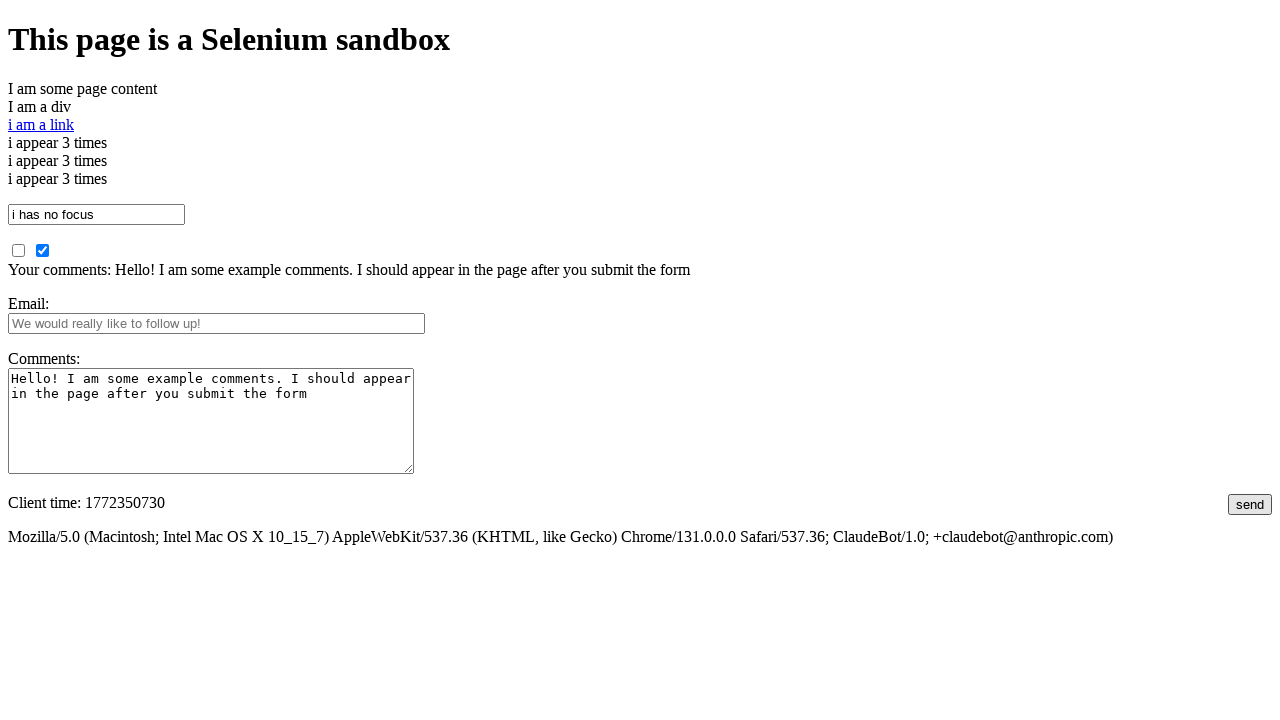

Retrieved body text content
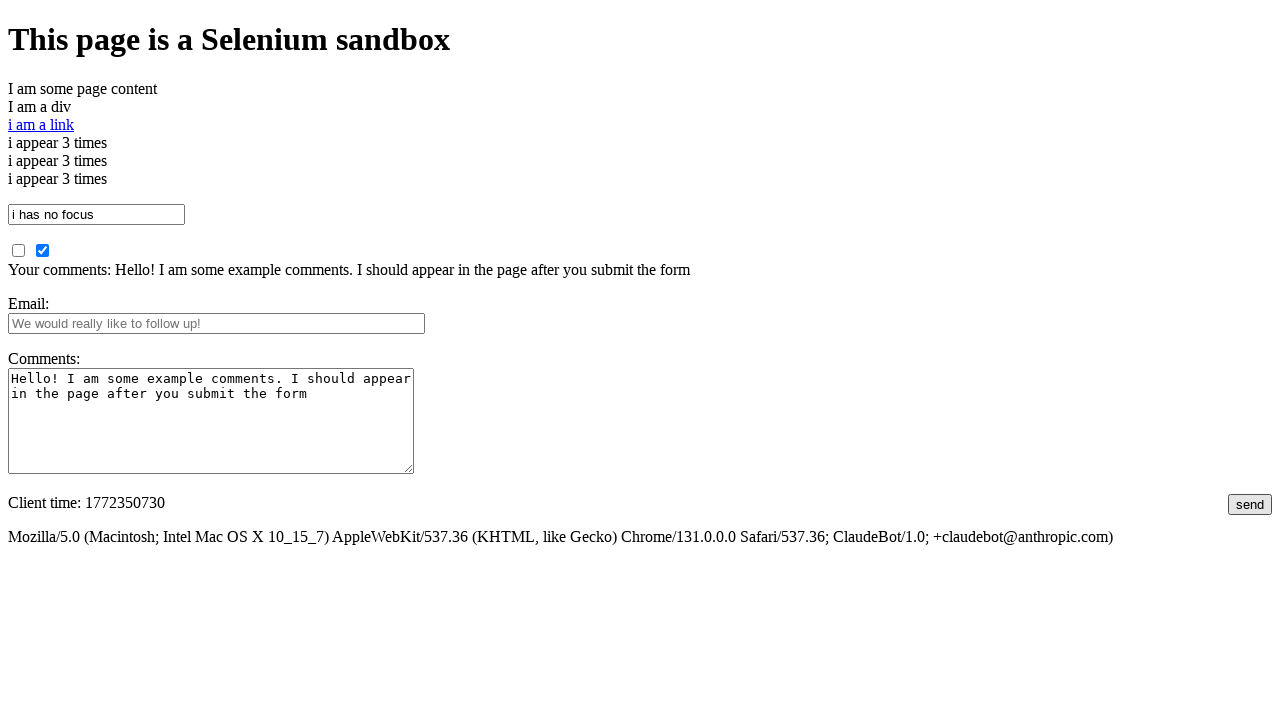

Verified other page content is not yet present
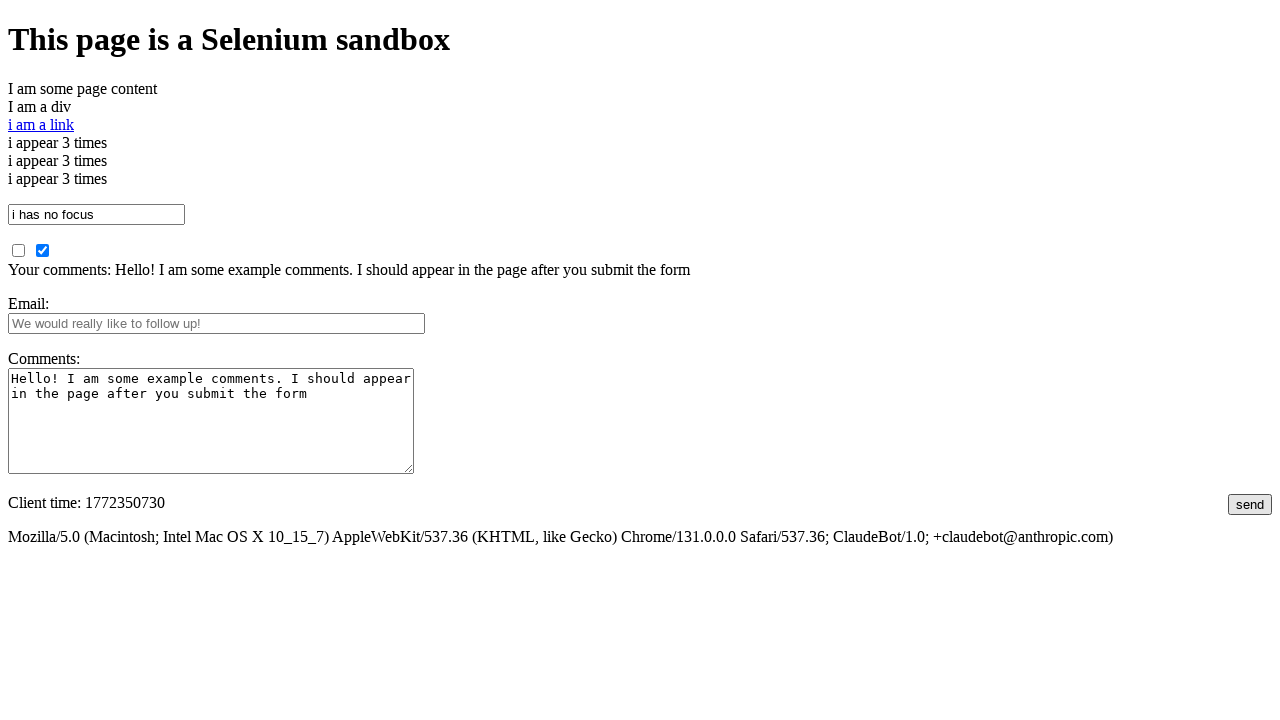

Clicked link to navigate to another page section at (41, 124) on a:has-text('i am a link')
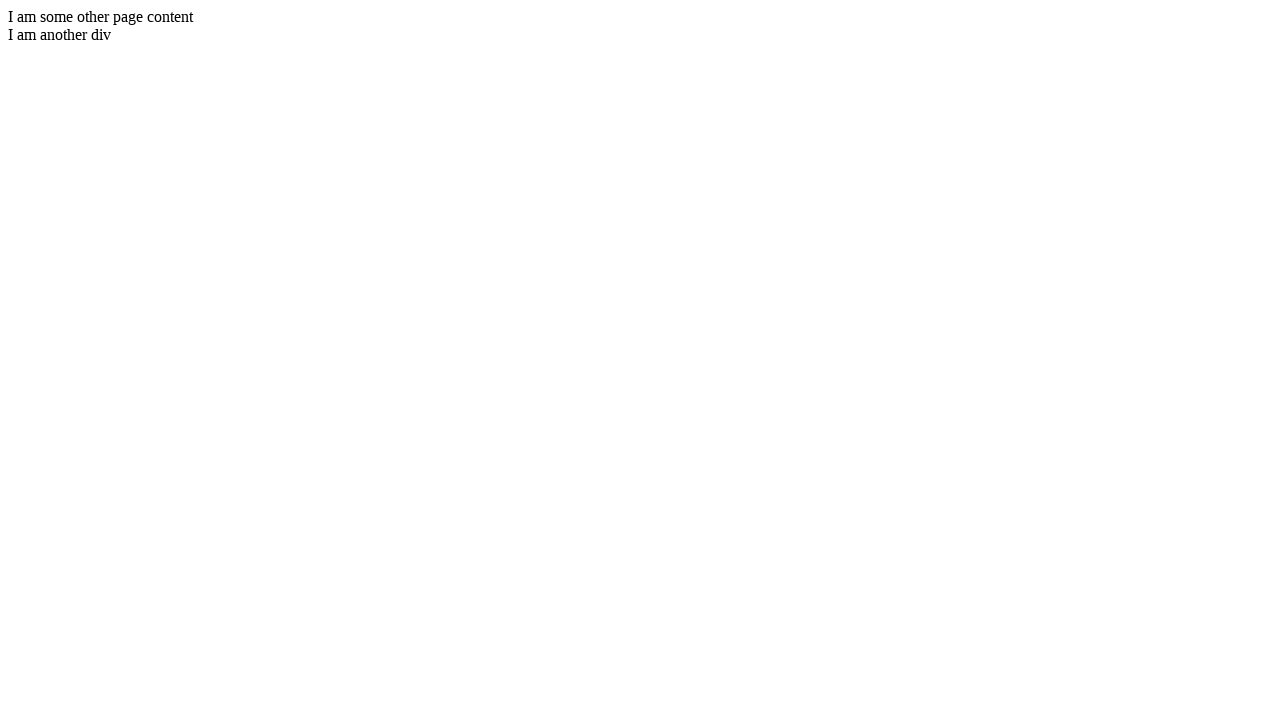

Waited for page body to load
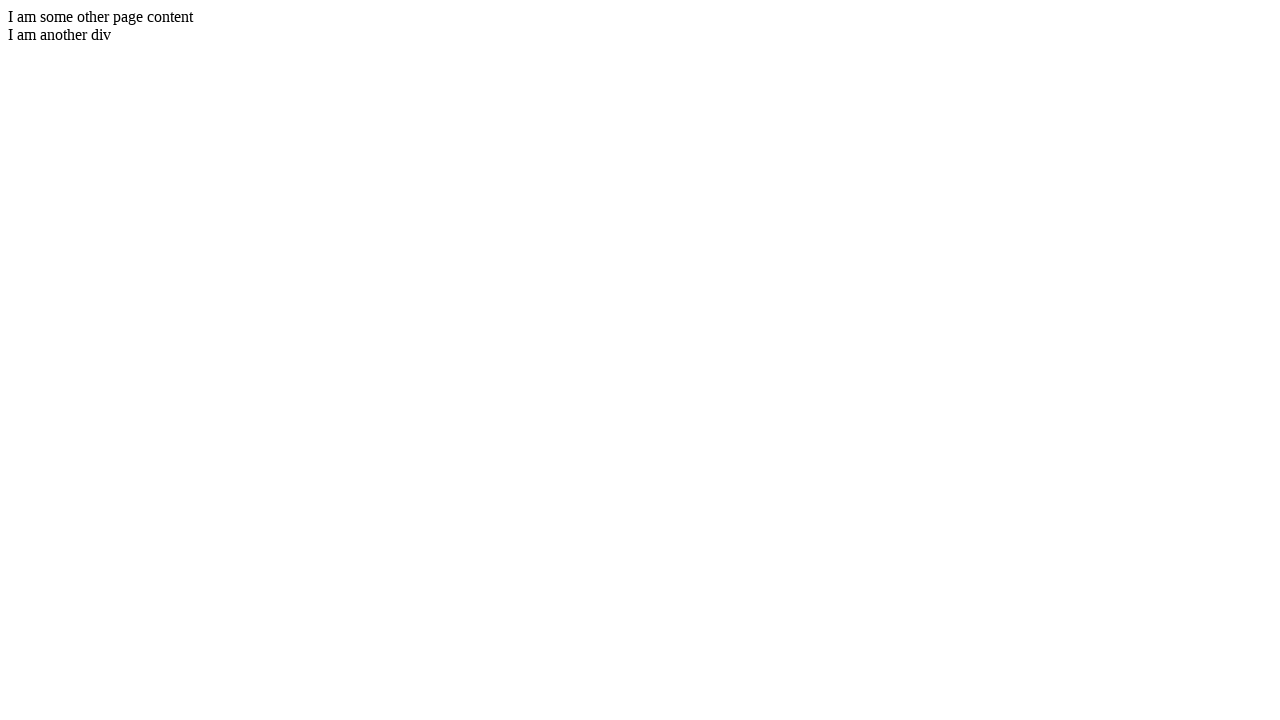

Retrieved body text content from new page
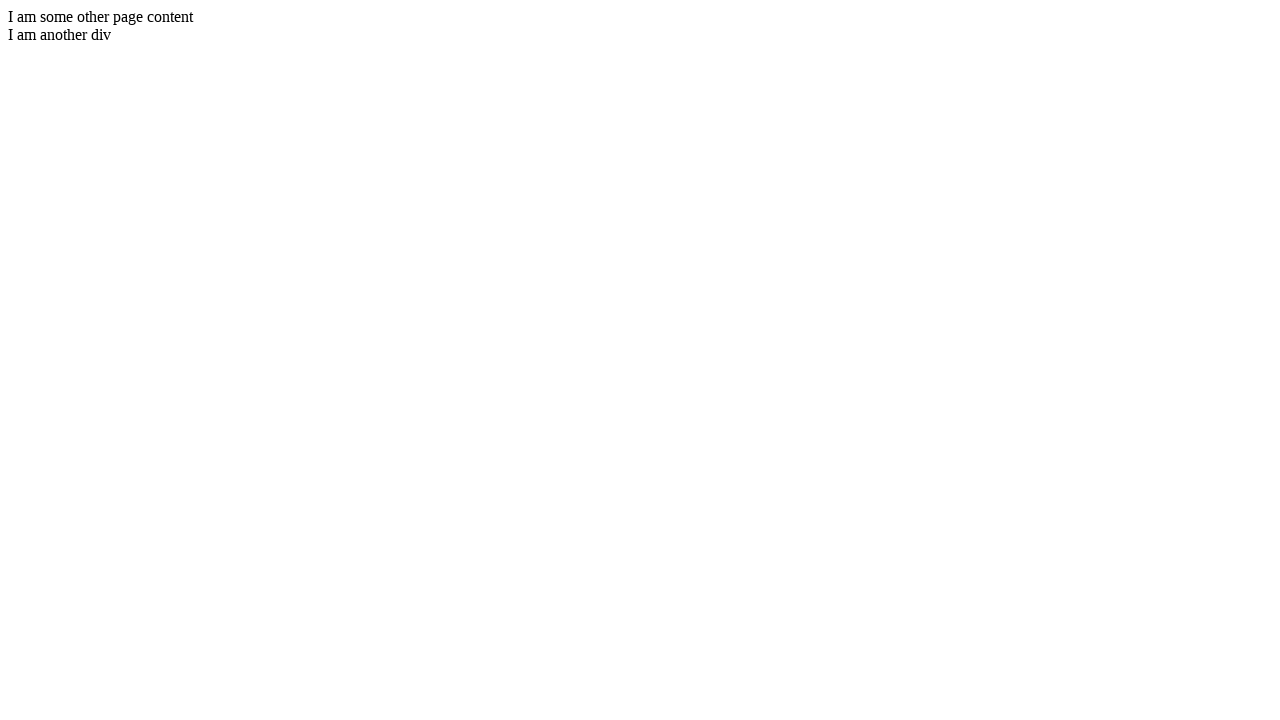

Verified other page content is now present after navigation
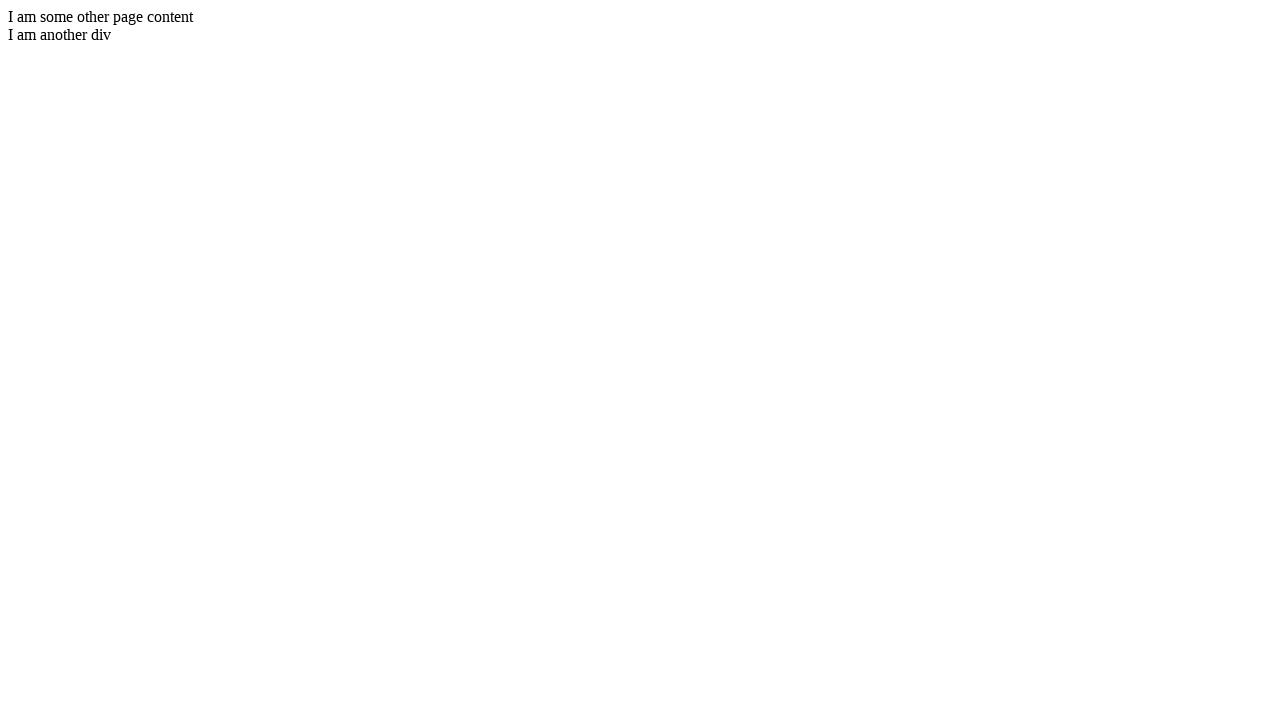

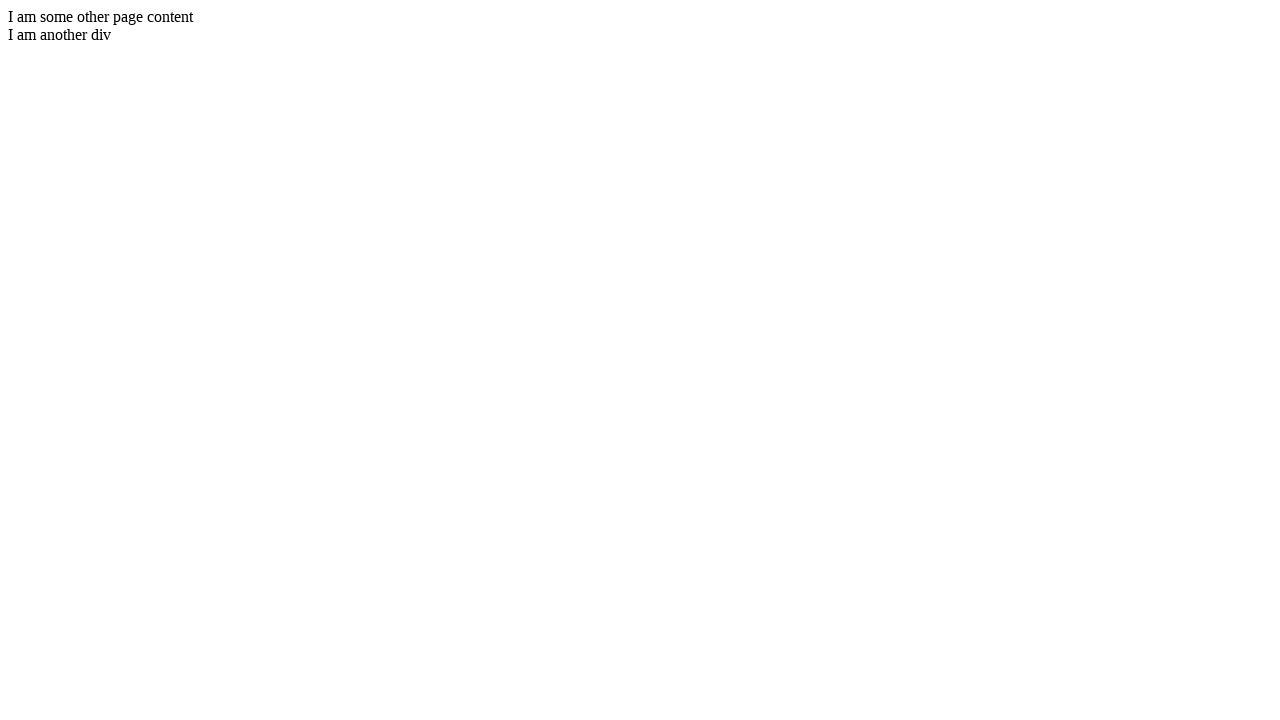